Tests Checkboxes page by navigating and checking if the second checkbox is selected

Starting URL: https://the-internet.herokuapp.com

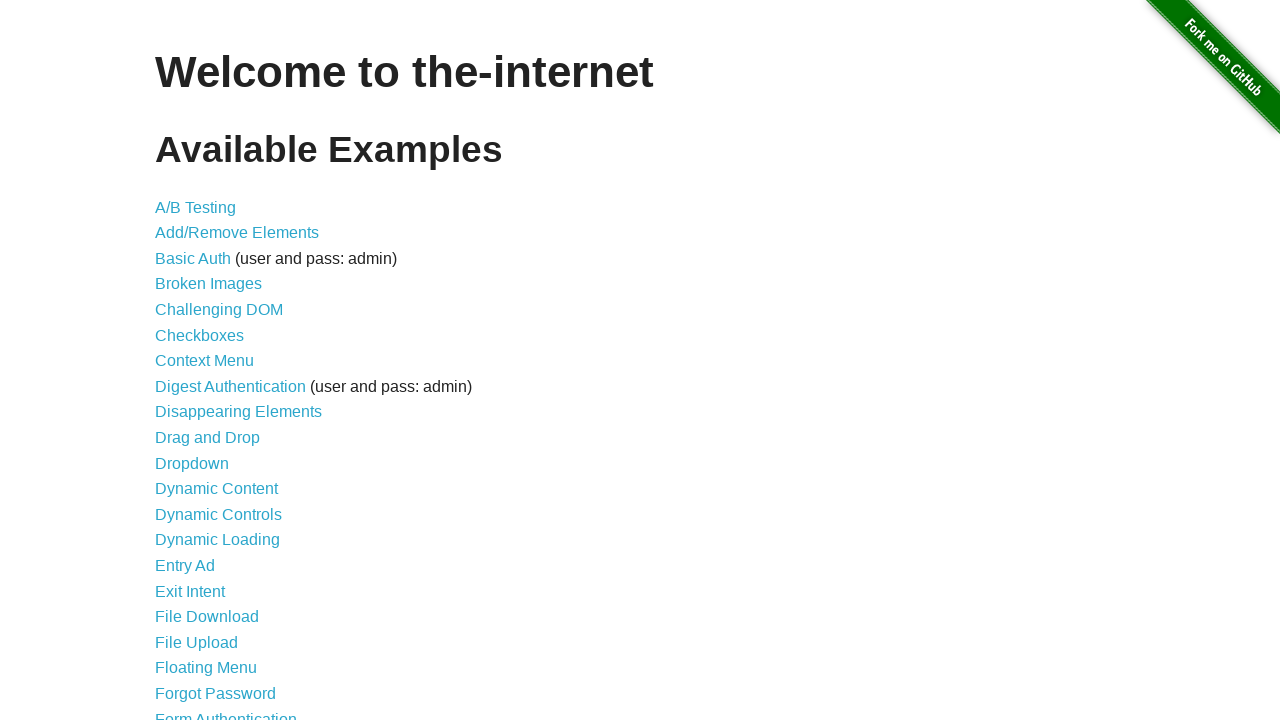

Clicked on Checkboxes link at (200, 335) on a:text('Checkboxes')
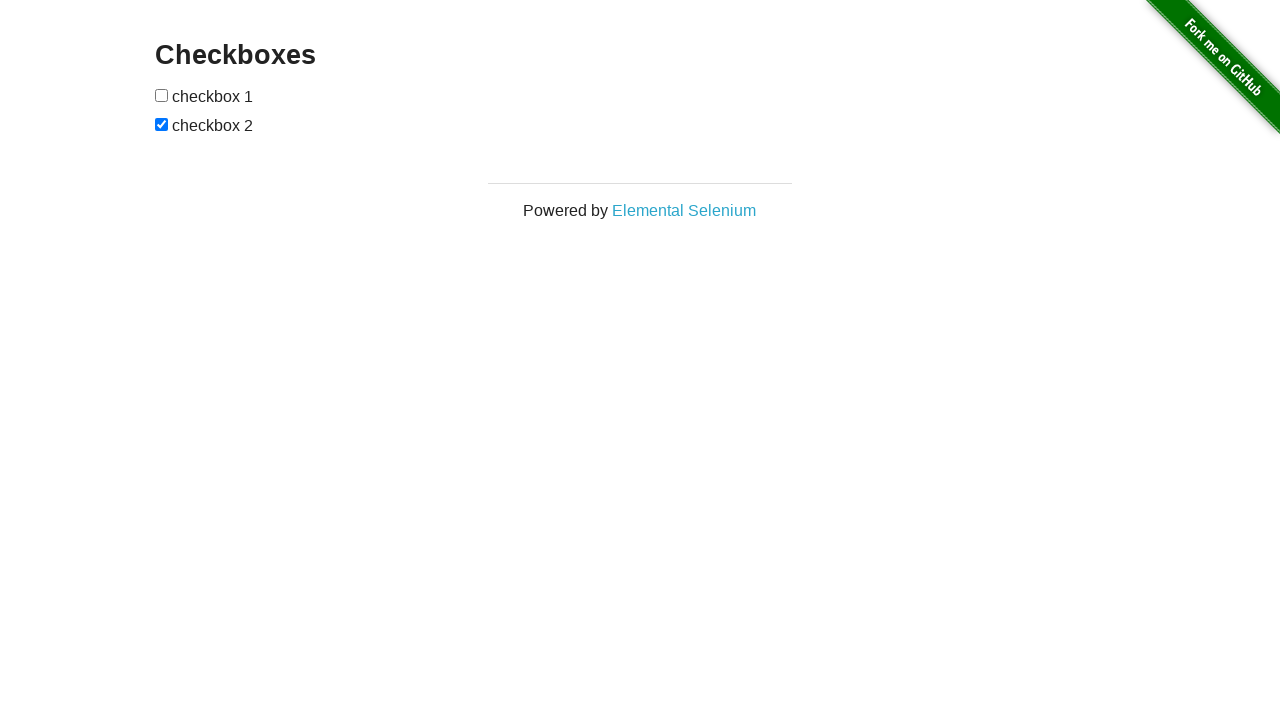

Navigated to Checkboxes page and URL validated
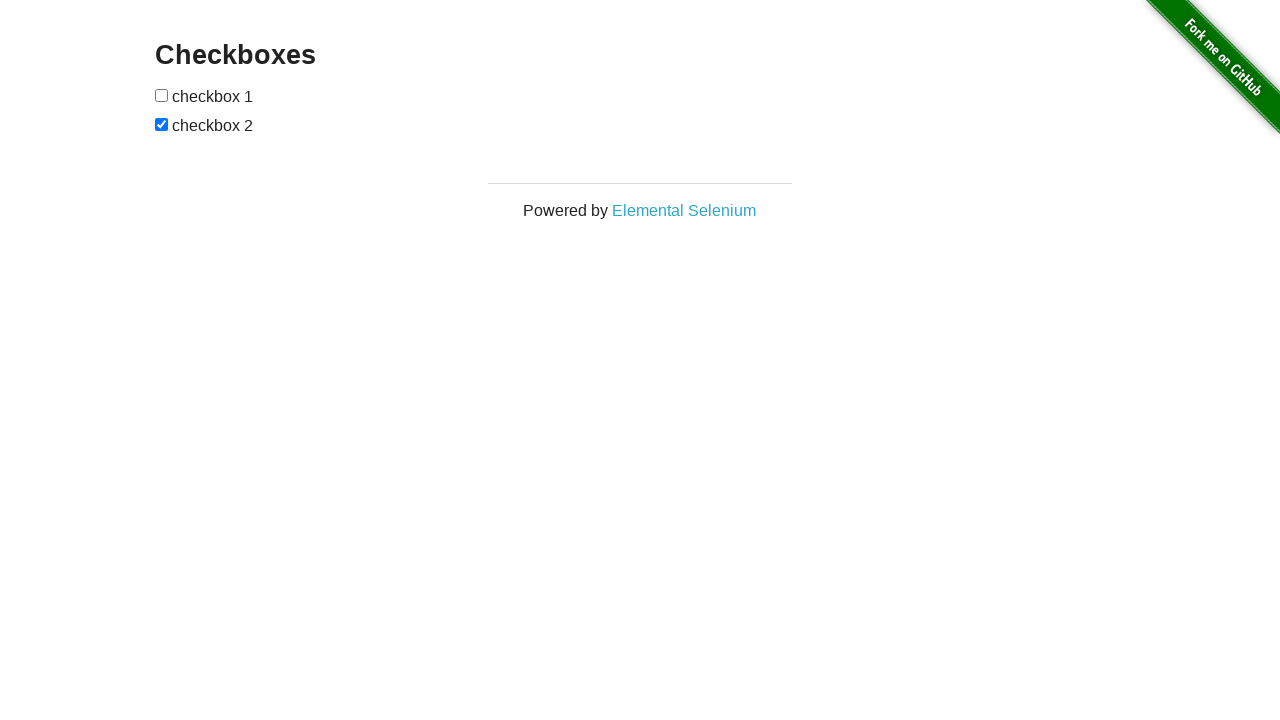

Second checkbox element is present on the page
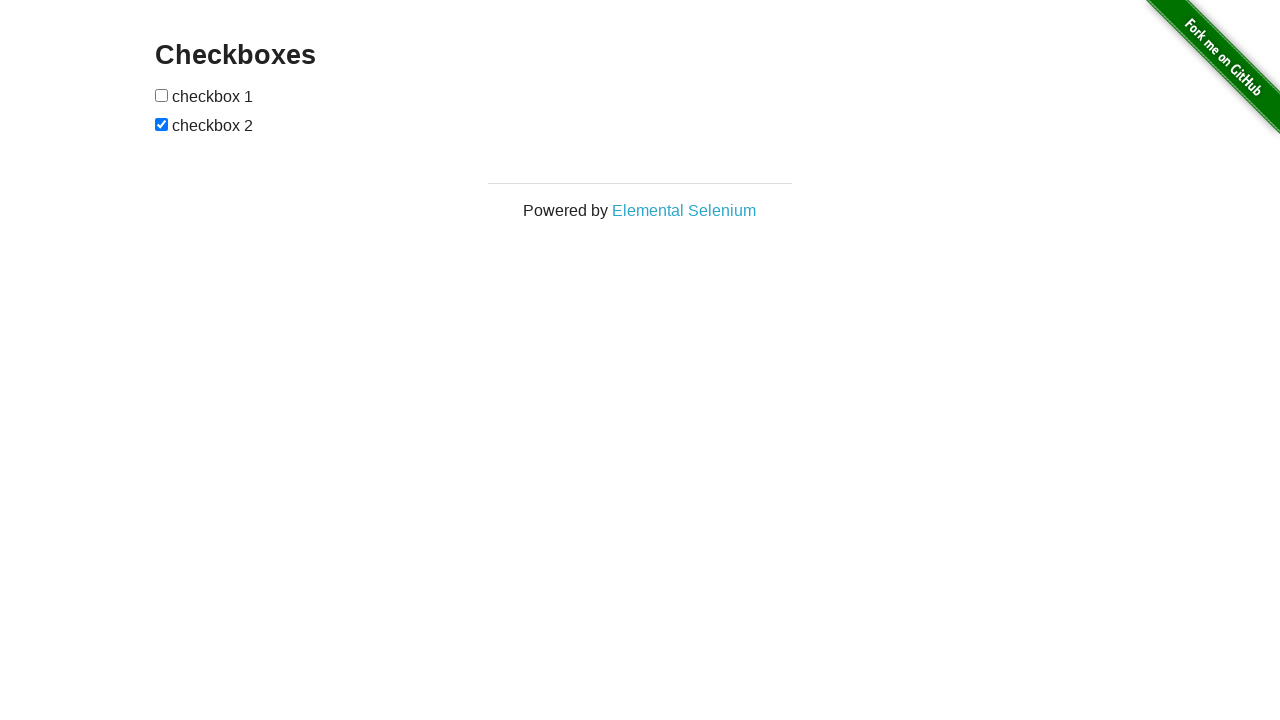

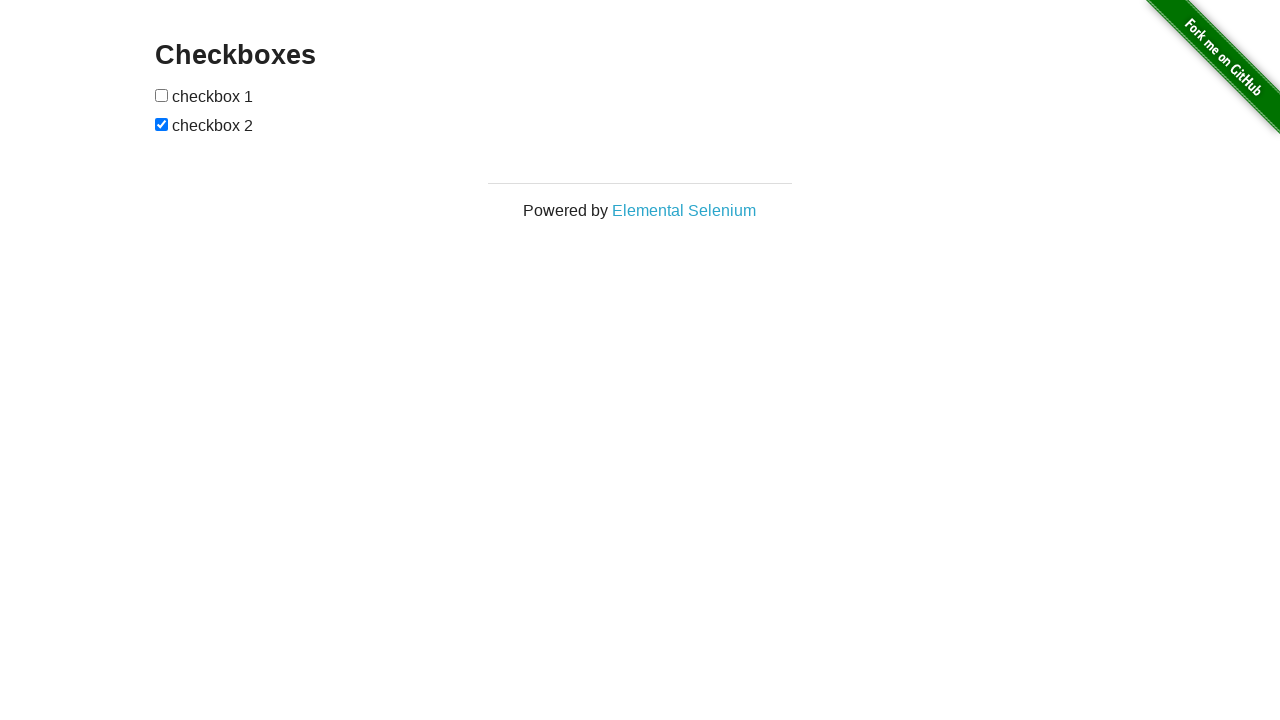